Tests toggling all items as completed and then uncompleted

Starting URL: https://demo.playwright.dev/todomvc

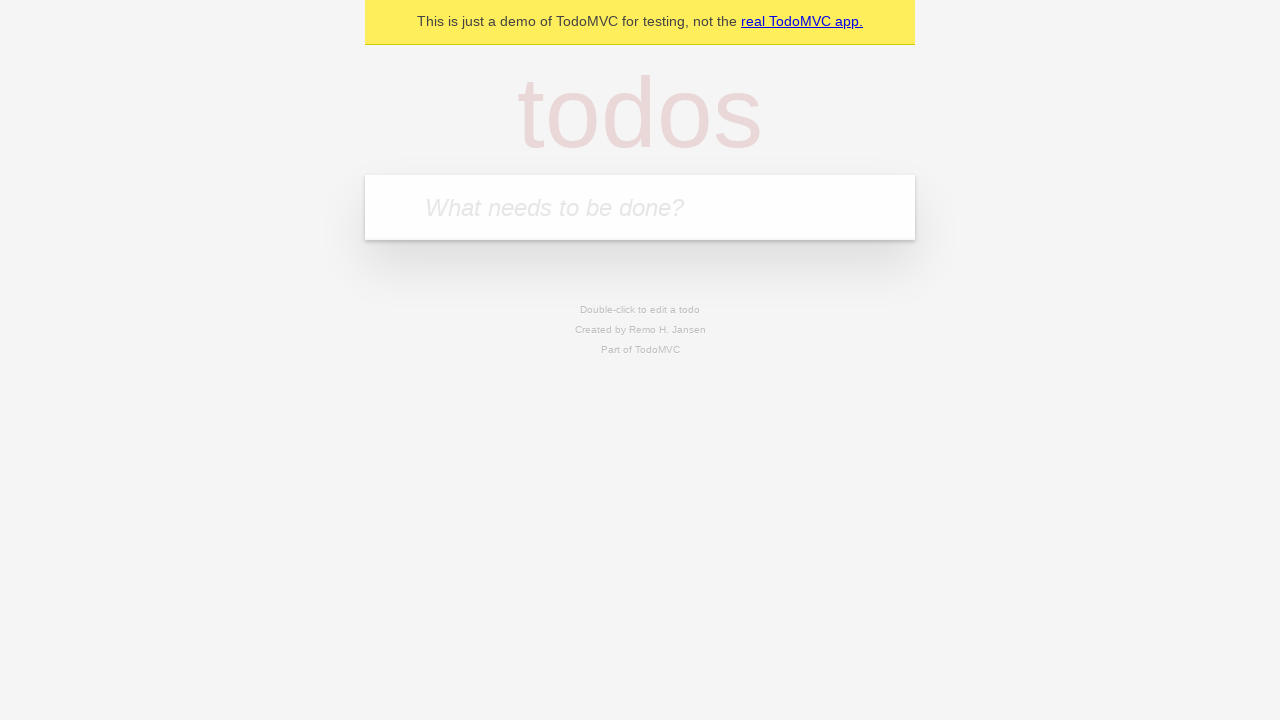

Filled todo input with 'buy some cheese' on internal:attr=[placeholder="What needs to be done?"i]
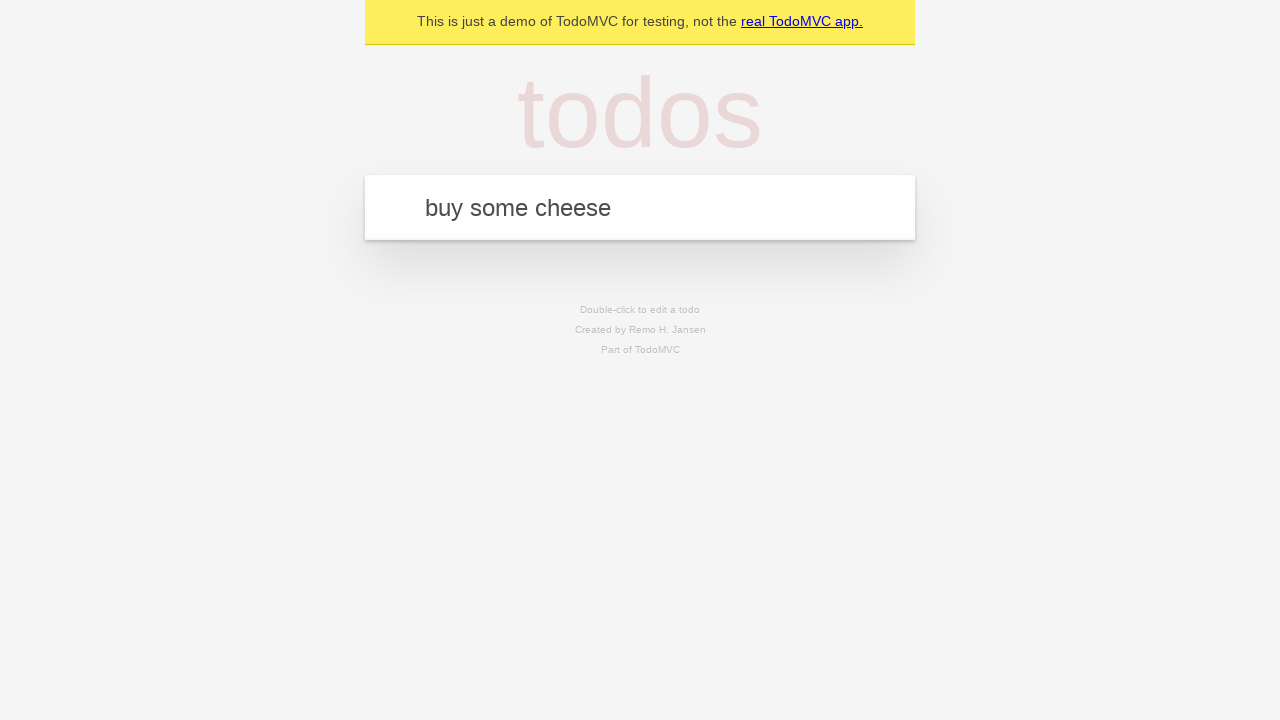

Pressed Enter to create todo 'buy some cheese' on internal:attr=[placeholder="What needs to be done?"i]
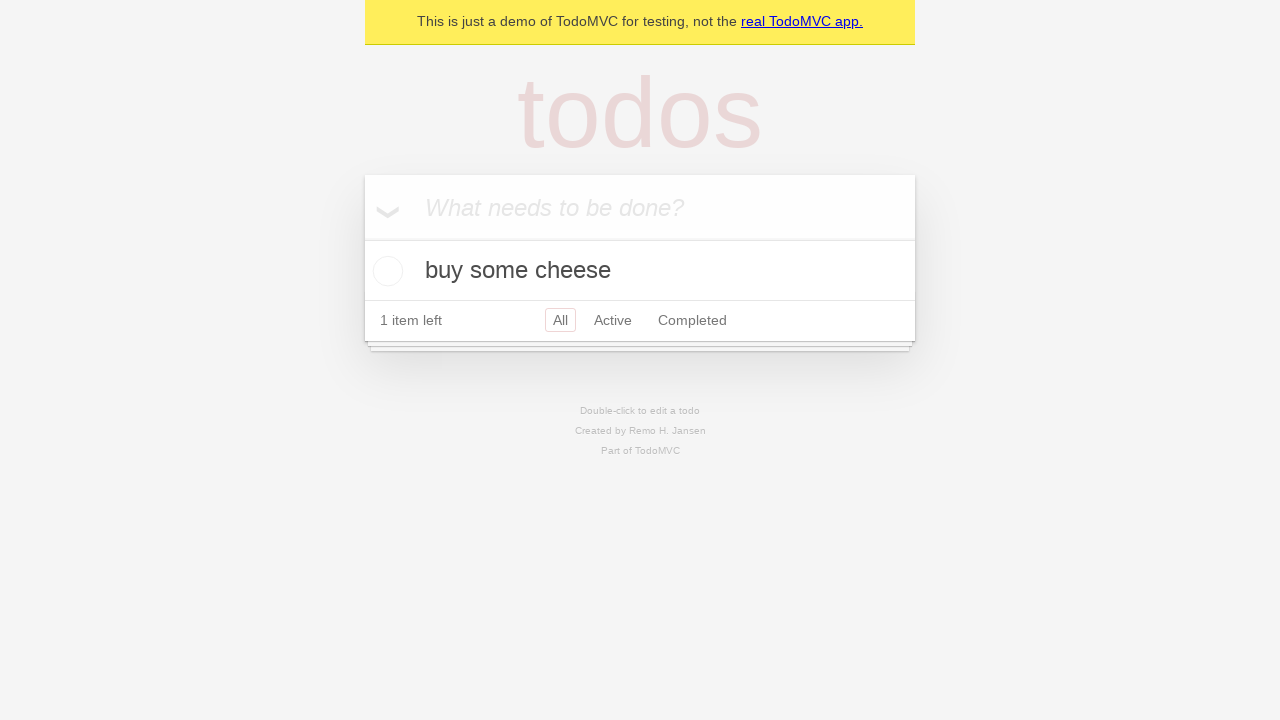

Filled todo input with 'feed the cat' on internal:attr=[placeholder="What needs to be done?"i]
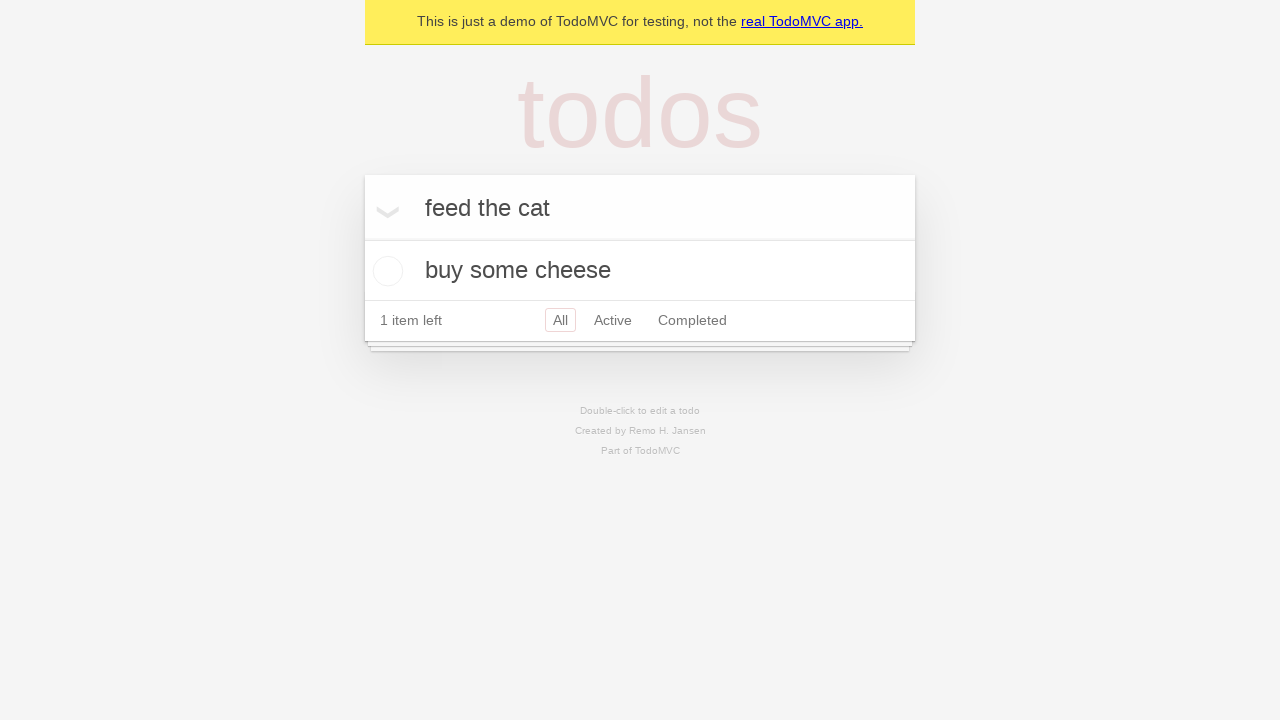

Pressed Enter to create todo 'feed the cat' on internal:attr=[placeholder="What needs to be done?"i]
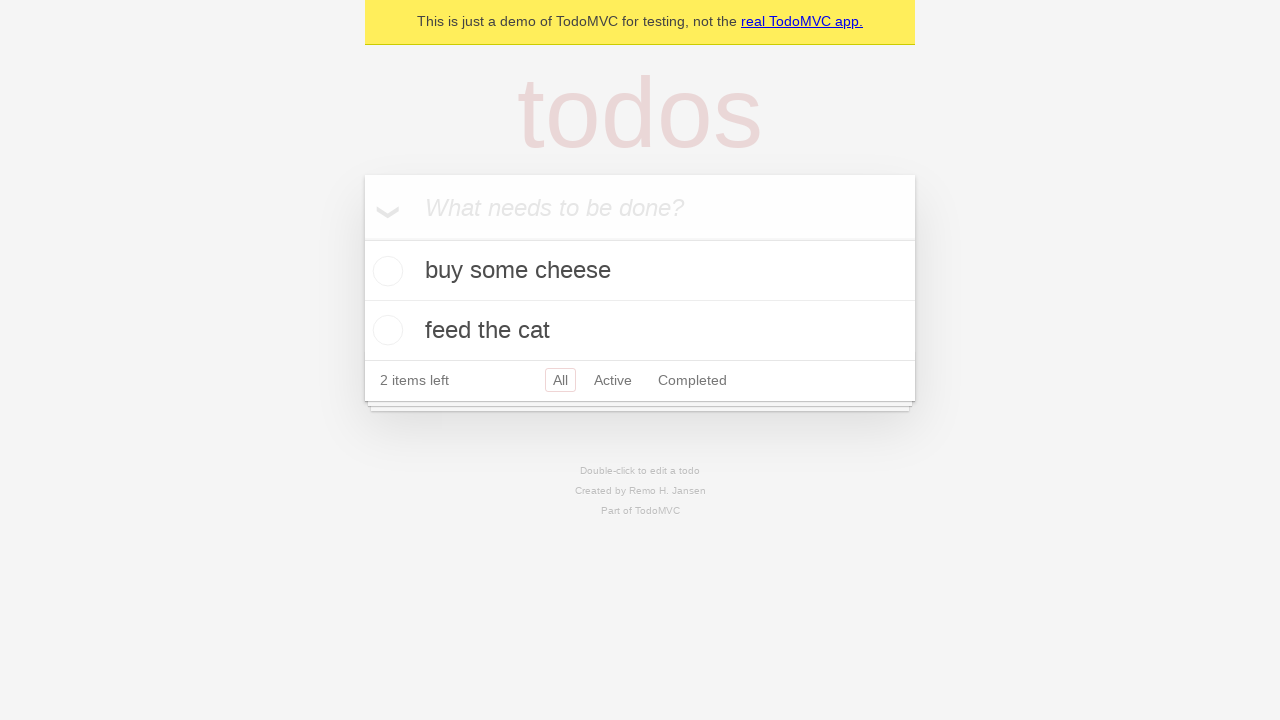

Filled todo input with 'book a doctors appointment' on internal:attr=[placeholder="What needs to be done?"i]
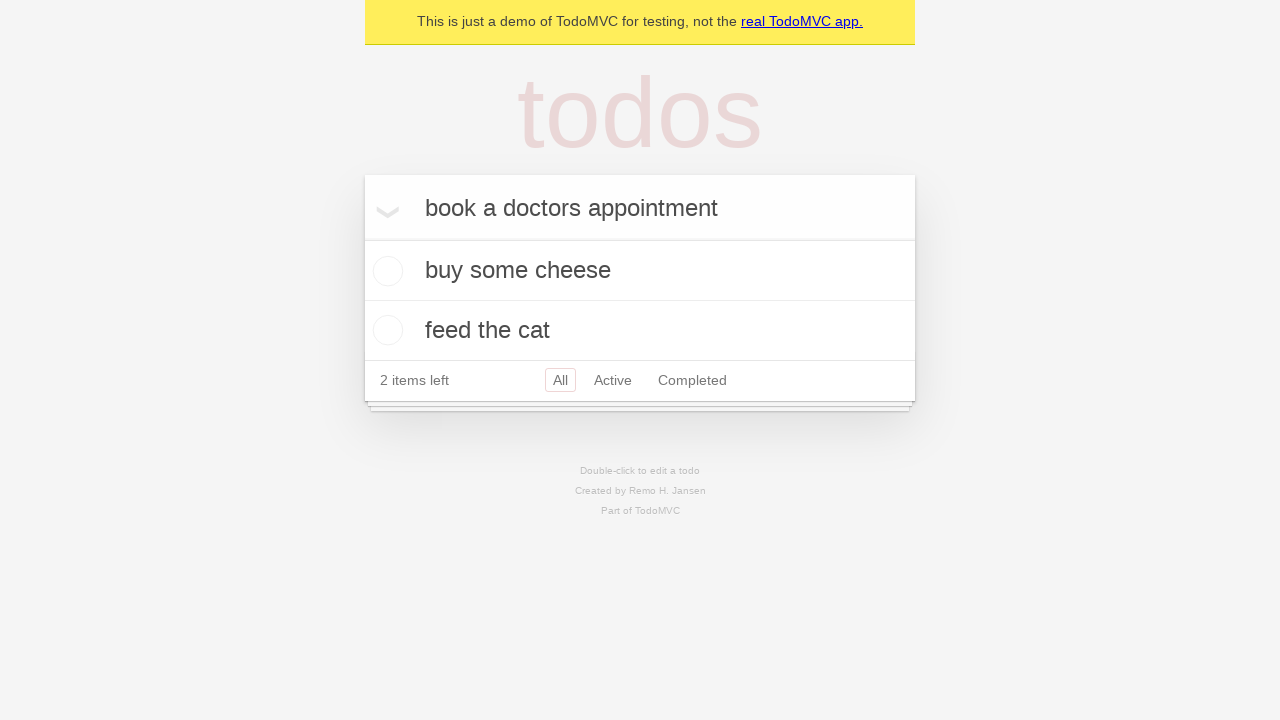

Pressed Enter to create todo 'book a doctors appointment' on internal:attr=[placeholder="What needs to be done?"i]
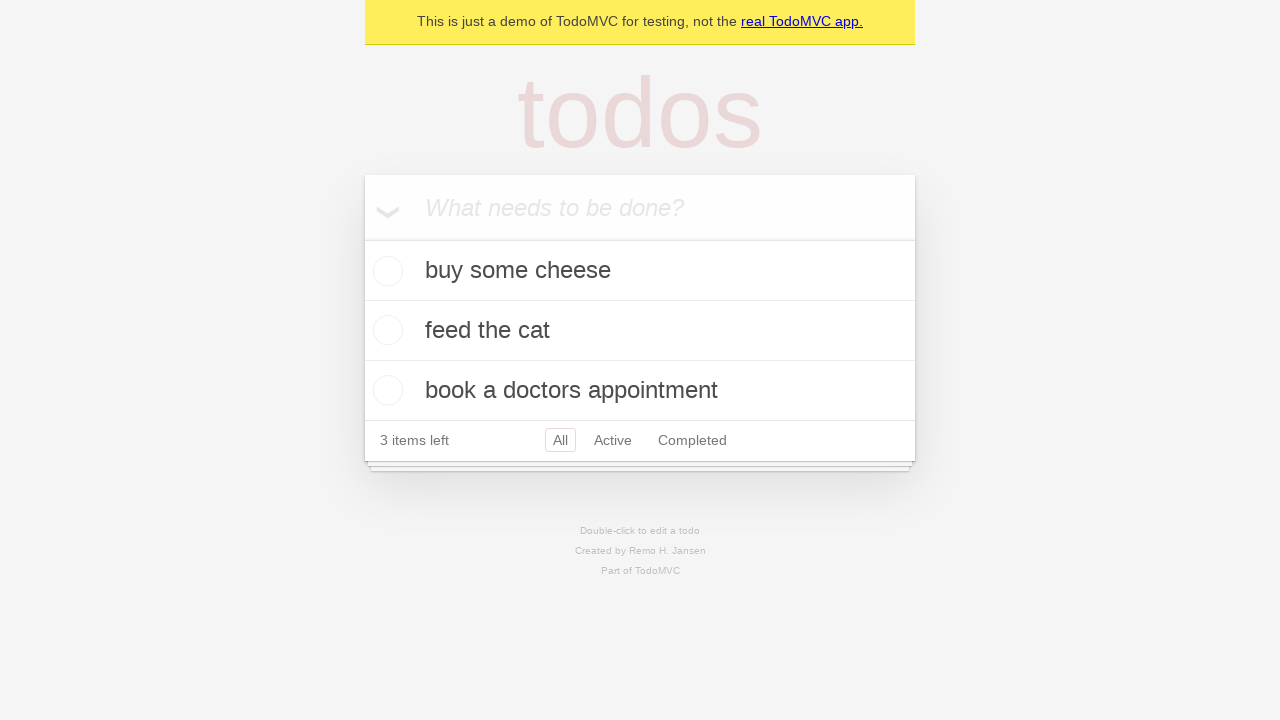

Waited for all 3 todos to be created
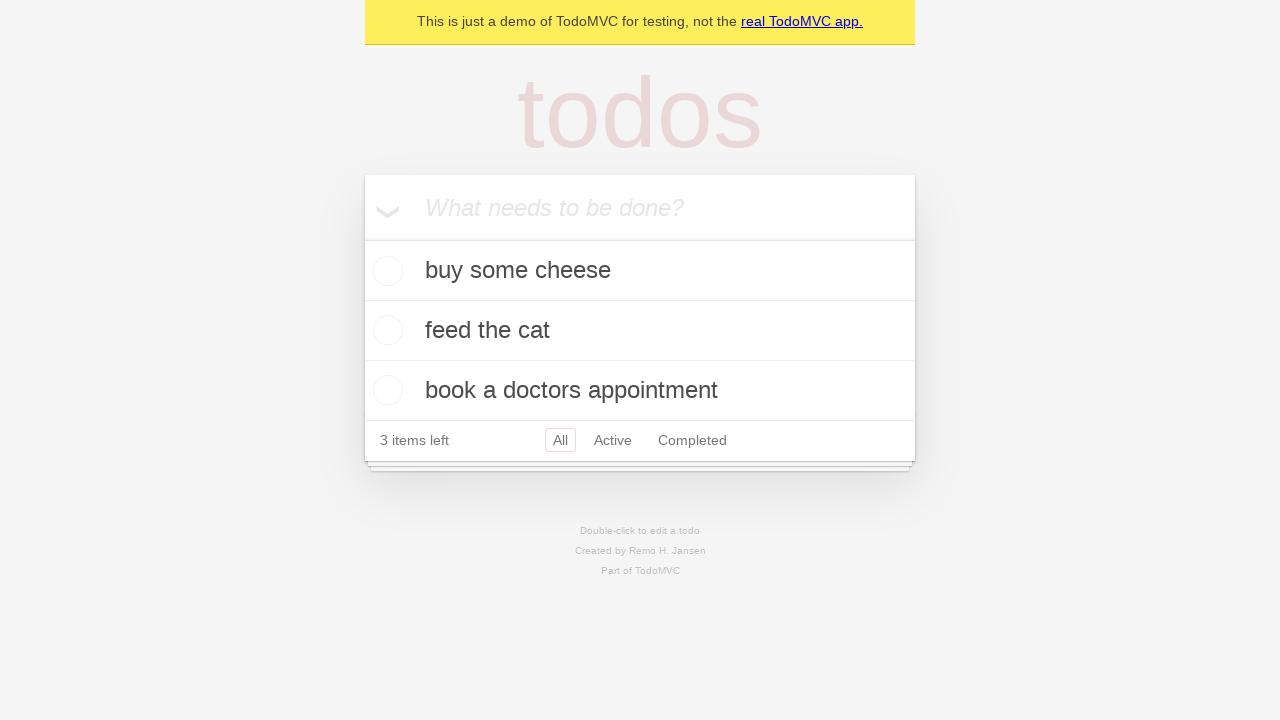

Clicked 'Mark all as complete' checkbox to complete all todos at (362, 238) on internal:label="Mark all as complete"i
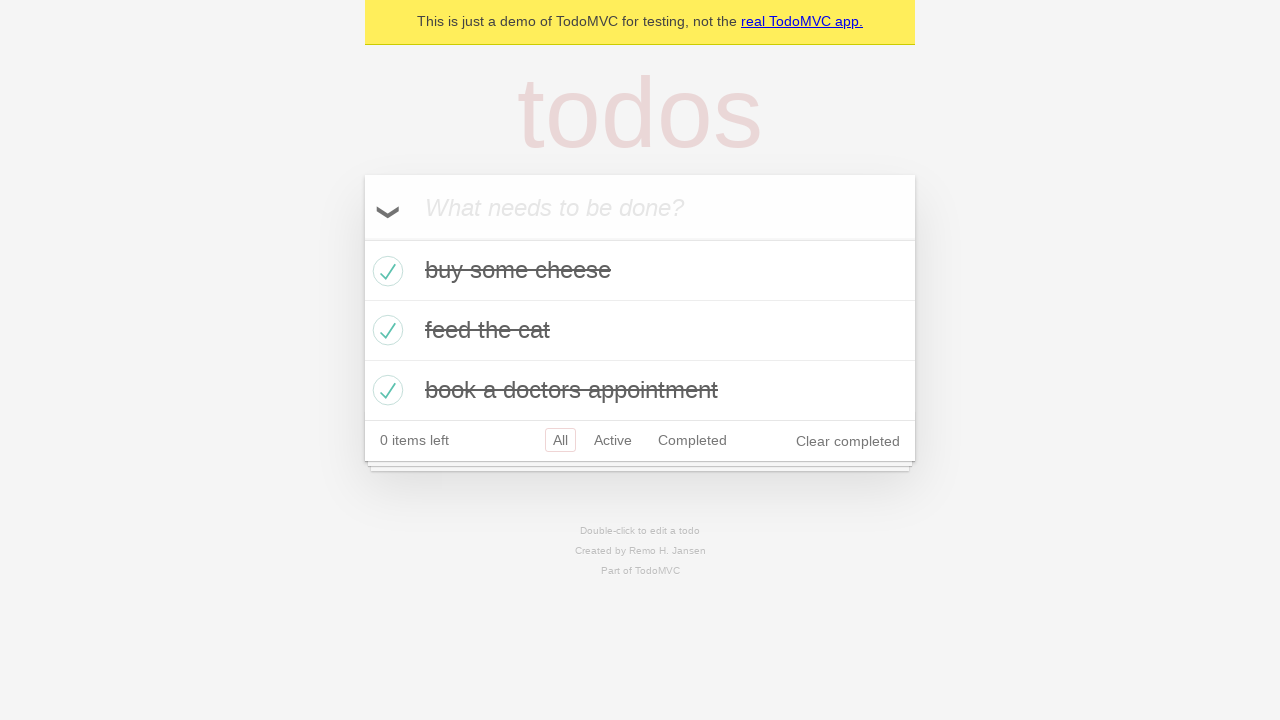

Unchecked 'Mark all as complete' checkbox to clear all todos at (362, 238) on internal:label="Mark all as complete"i
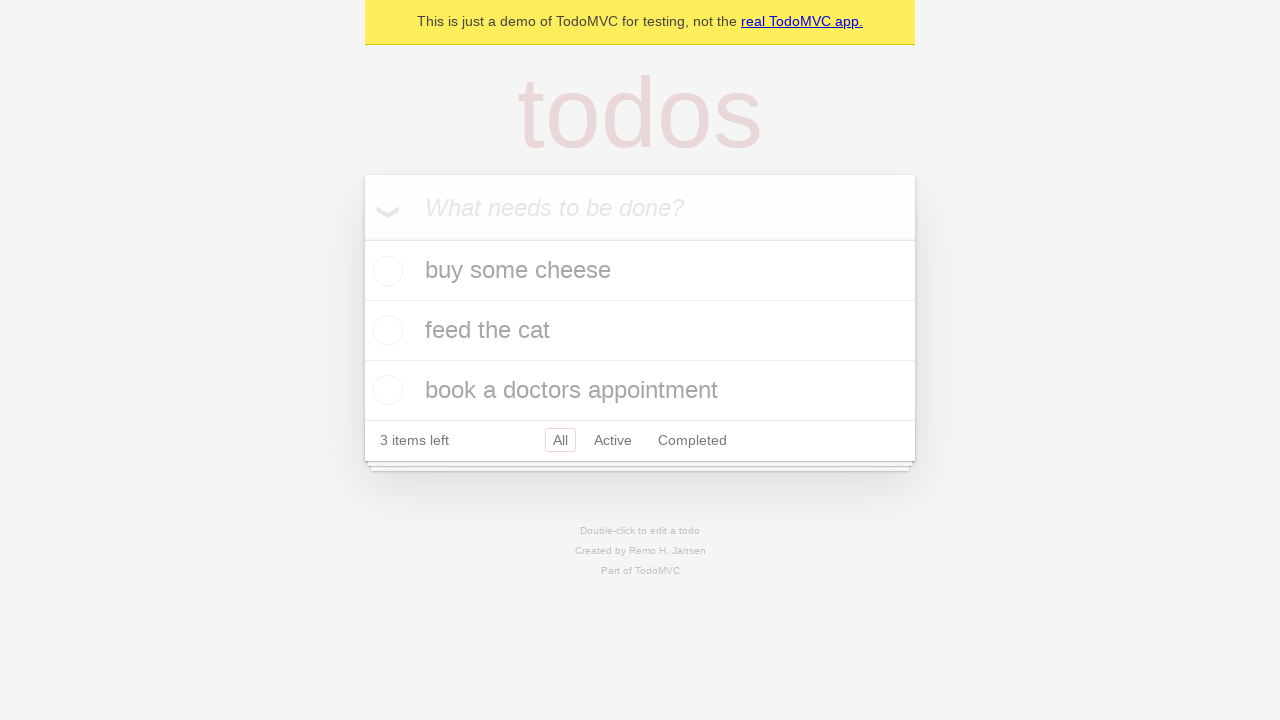

Waited for todos to update to uncompleted state
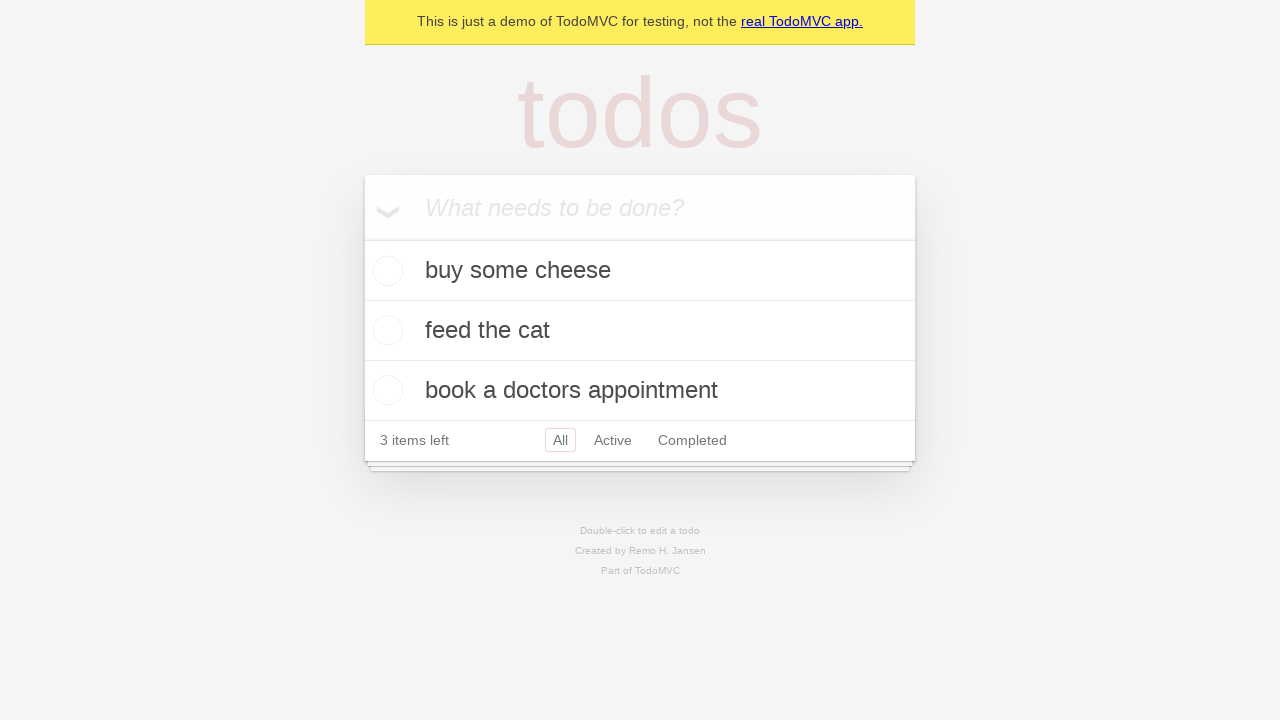

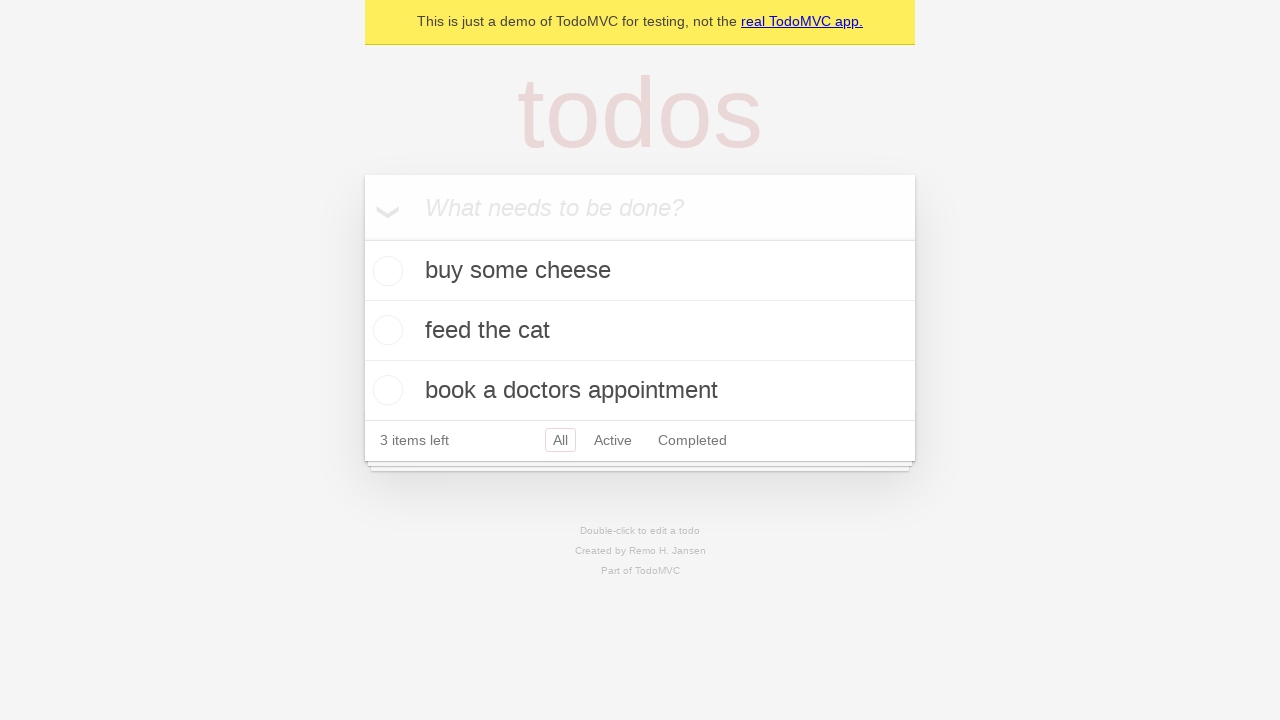